Tests a practice registration form by filling in personal information including first name, last name, email, gender selection, and phone number.

Starting URL: https://demoqa.com/automation-practice-form

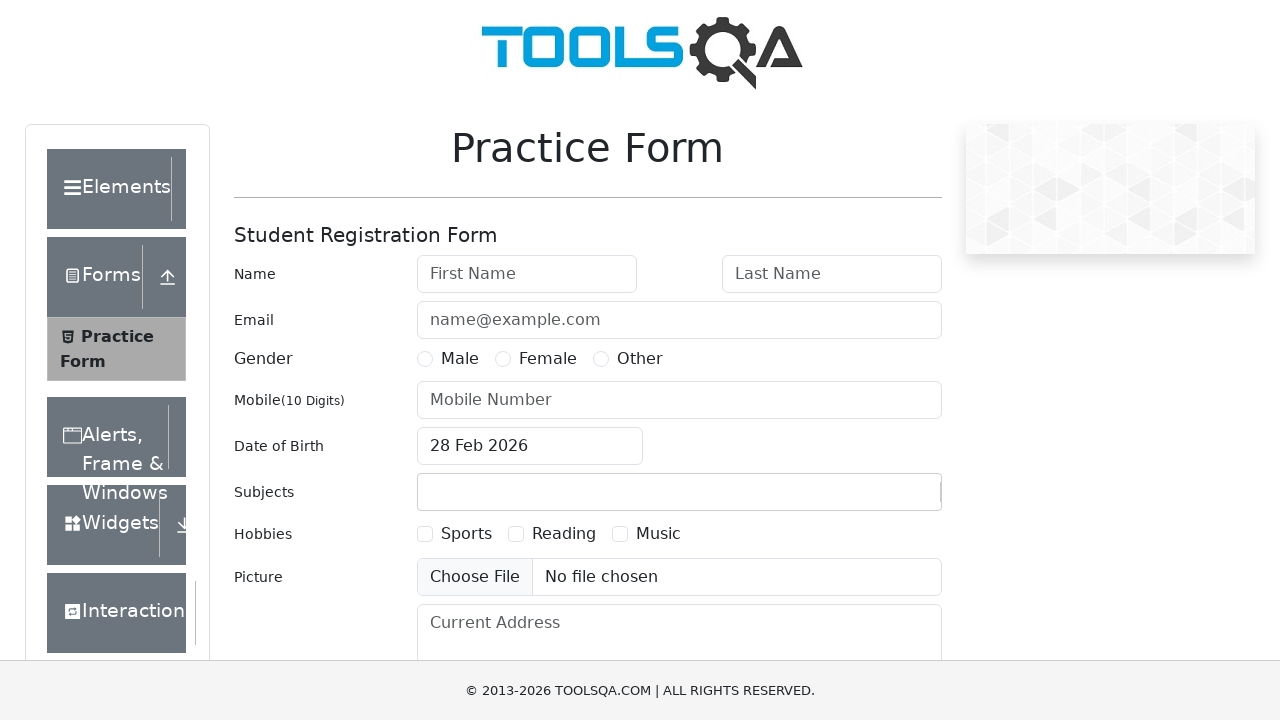

Filled first name field with 'Amninder' on #firstName
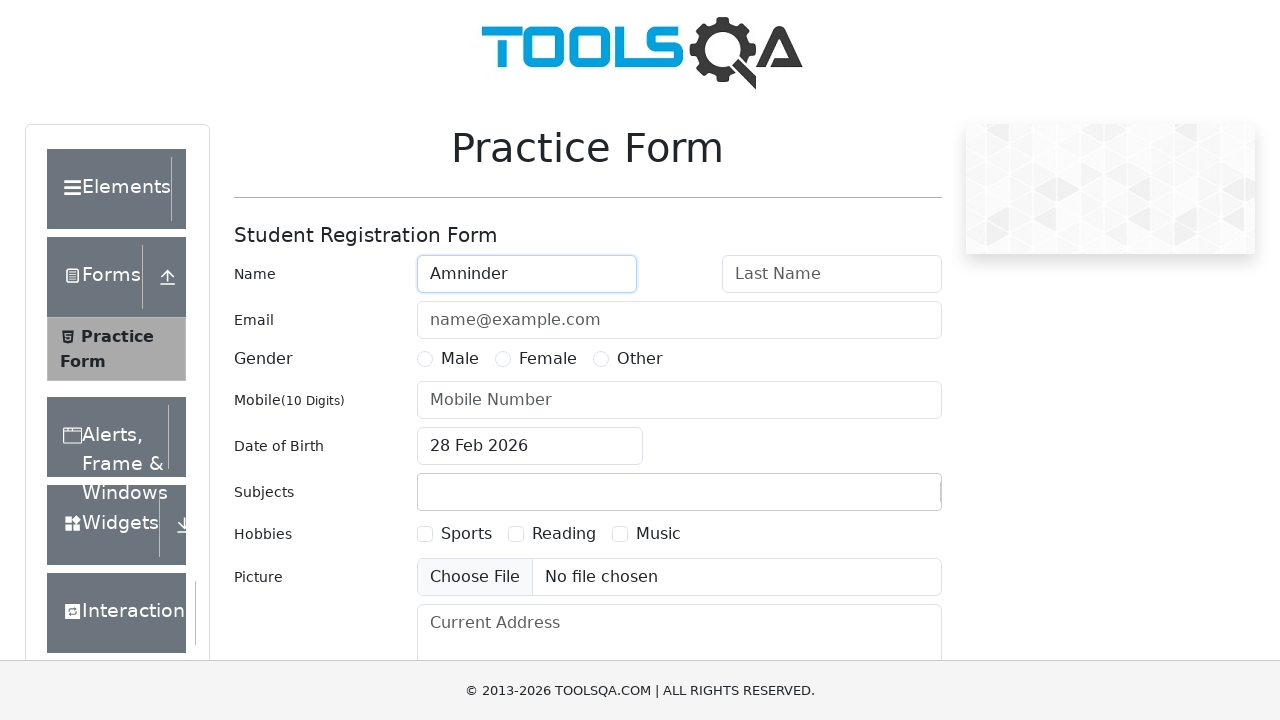

Filled last name field with 'Singh' on #lastName
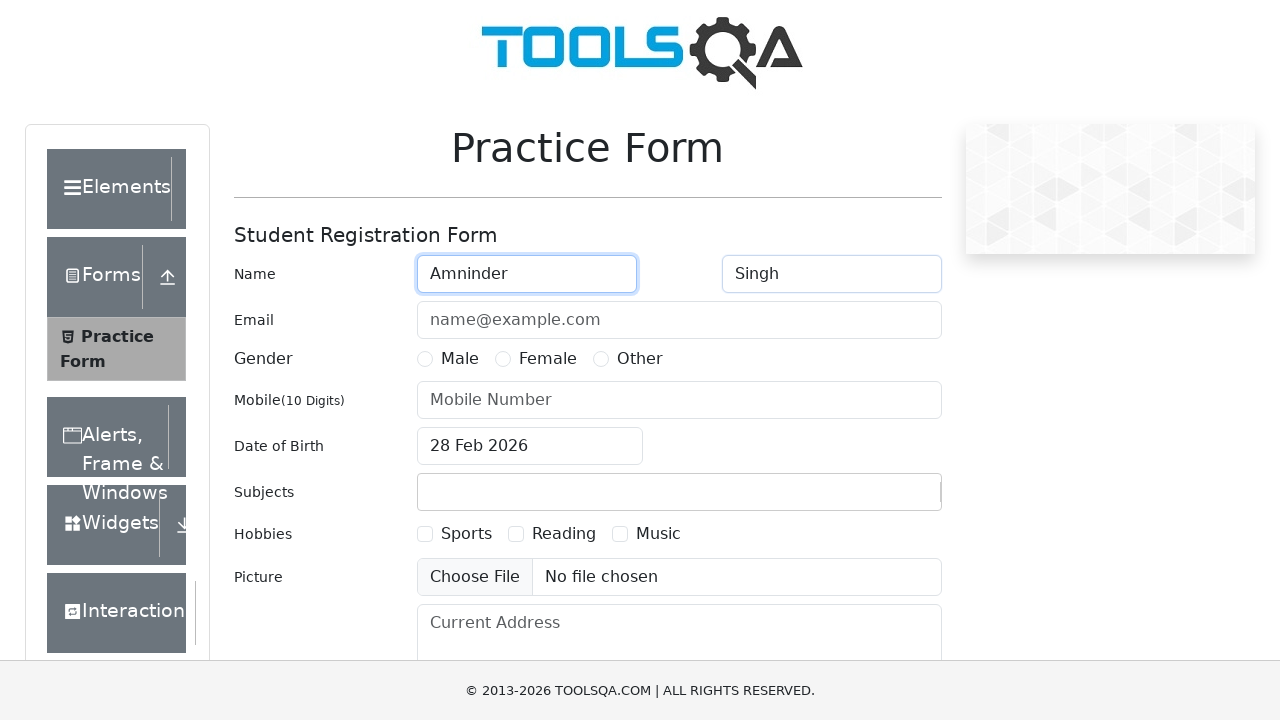

Filled email field with 'amnindern@gmail.com' on #userEmail
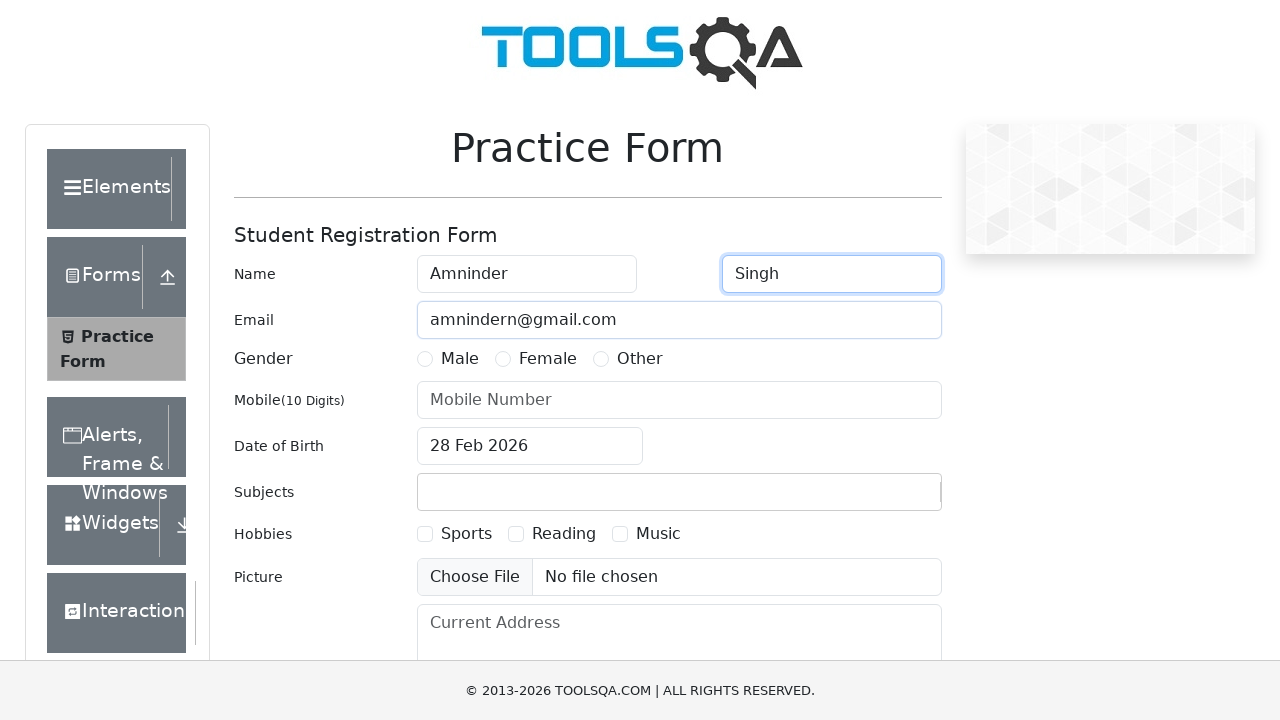

Selected Male gender option at (460, 359) on label[for='gender-radio-1']
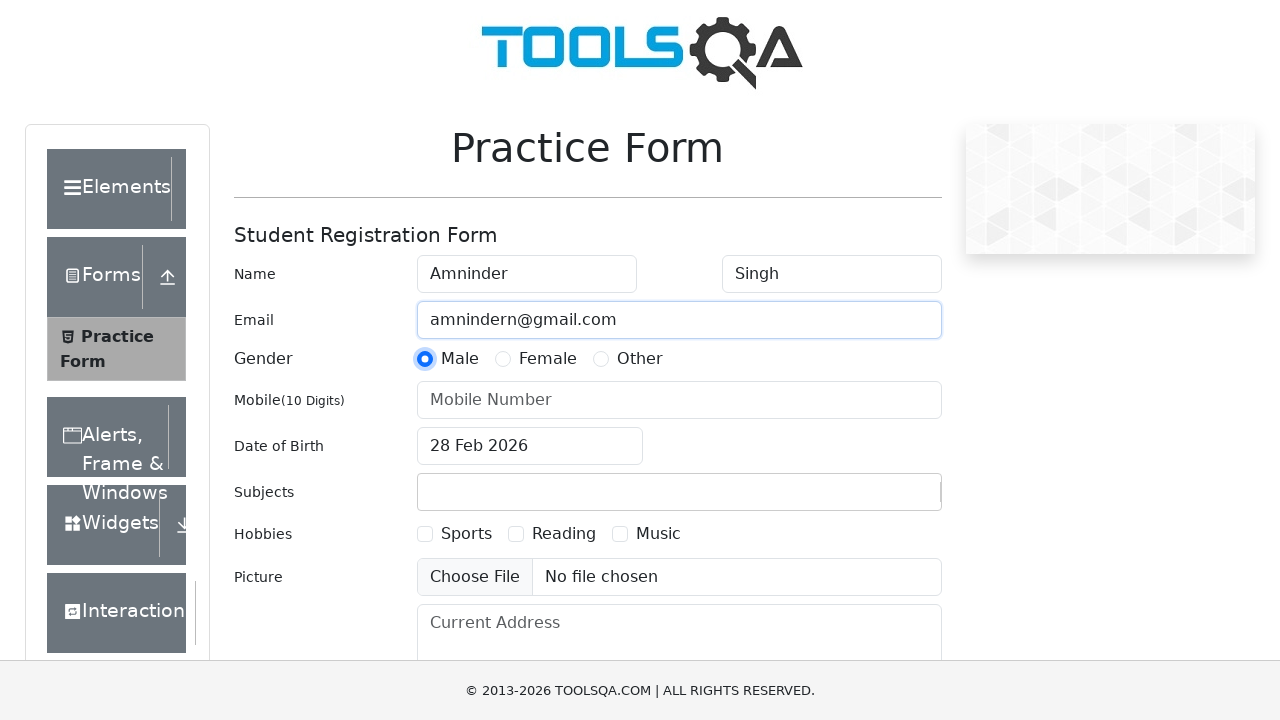

Filled phone number field with '6474020189' on #userNumber
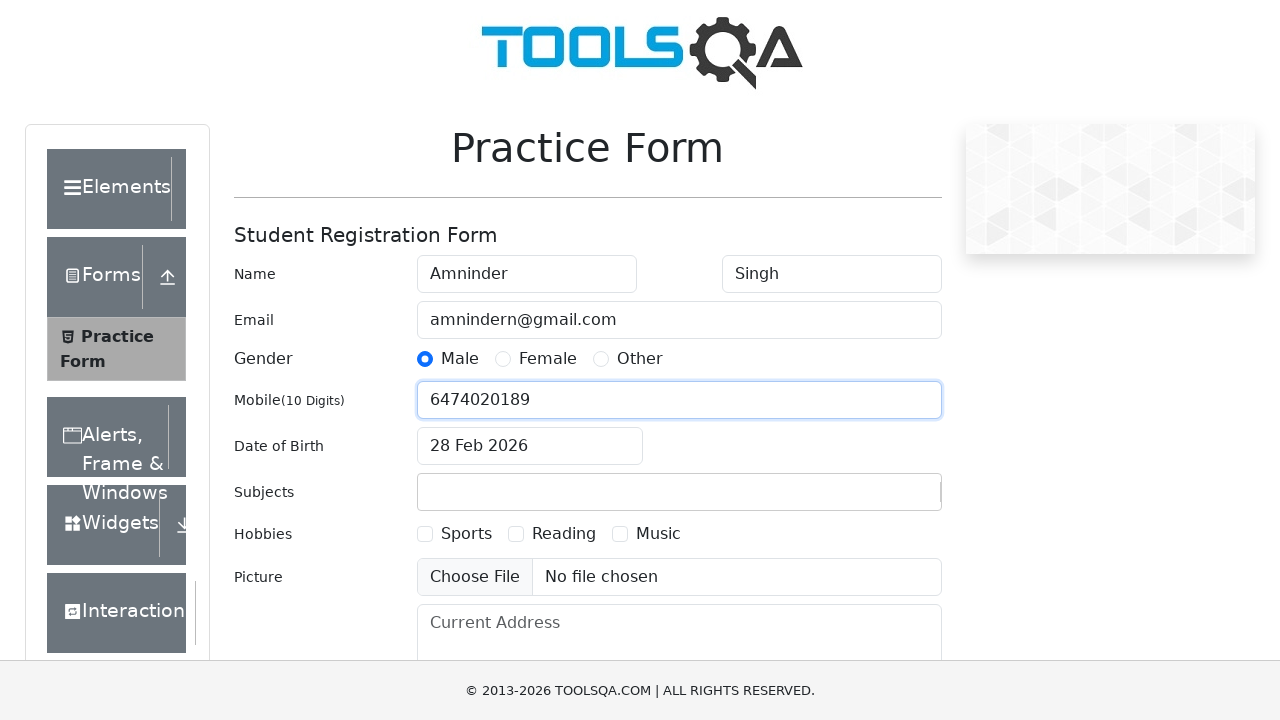

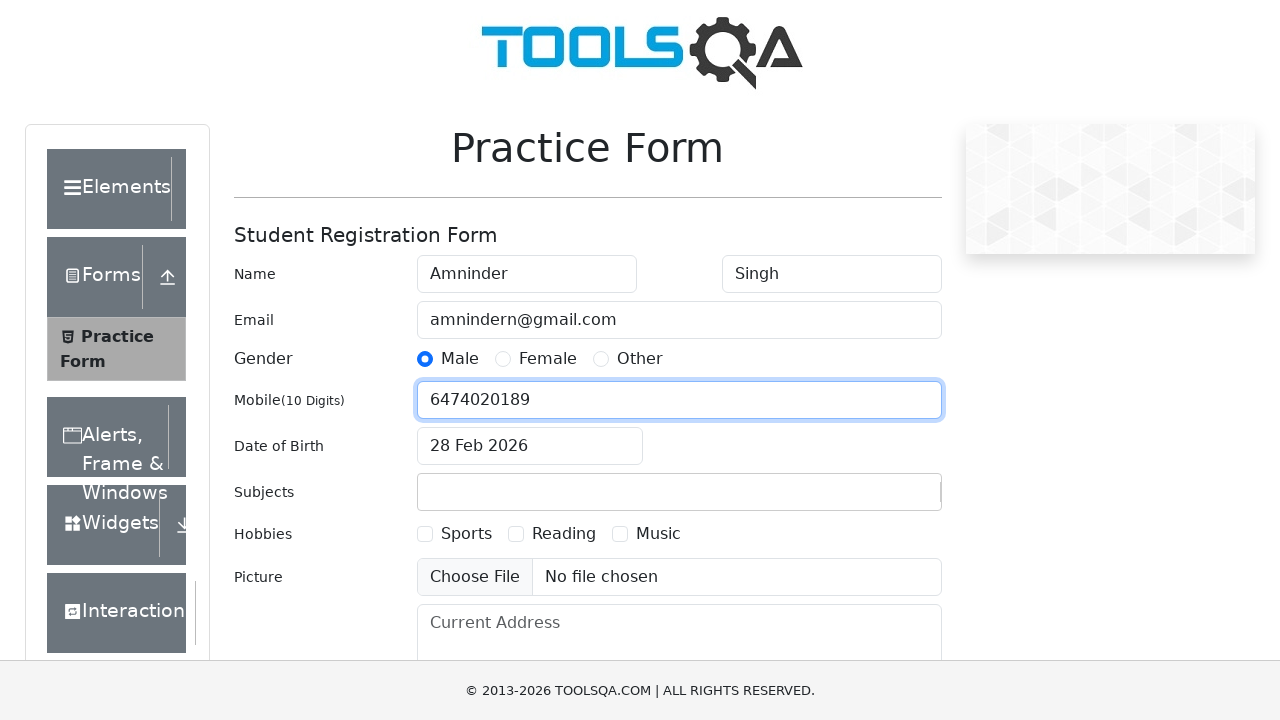